Tests drag and drop functionality by dragging a draggable element and dropping it onto a droppable target element

Starting URL: https://testautomationpractice.blogspot.com/

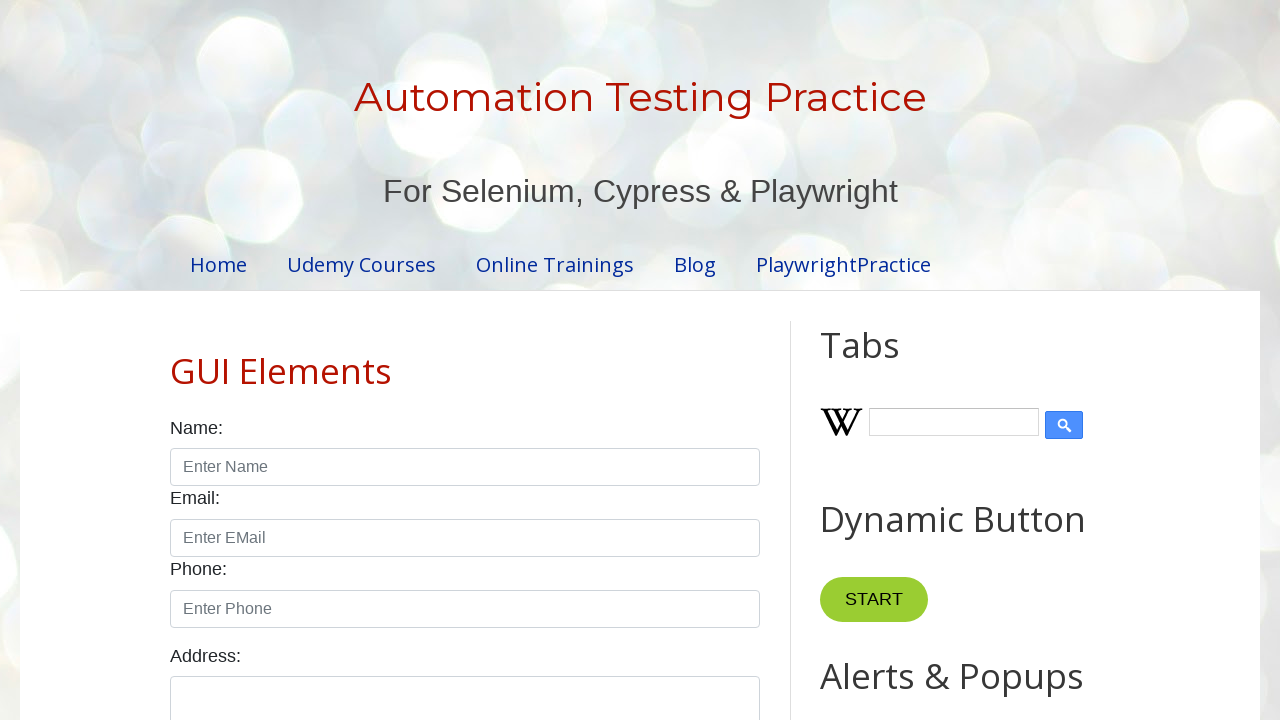

Located draggable source element with id 'draggable'
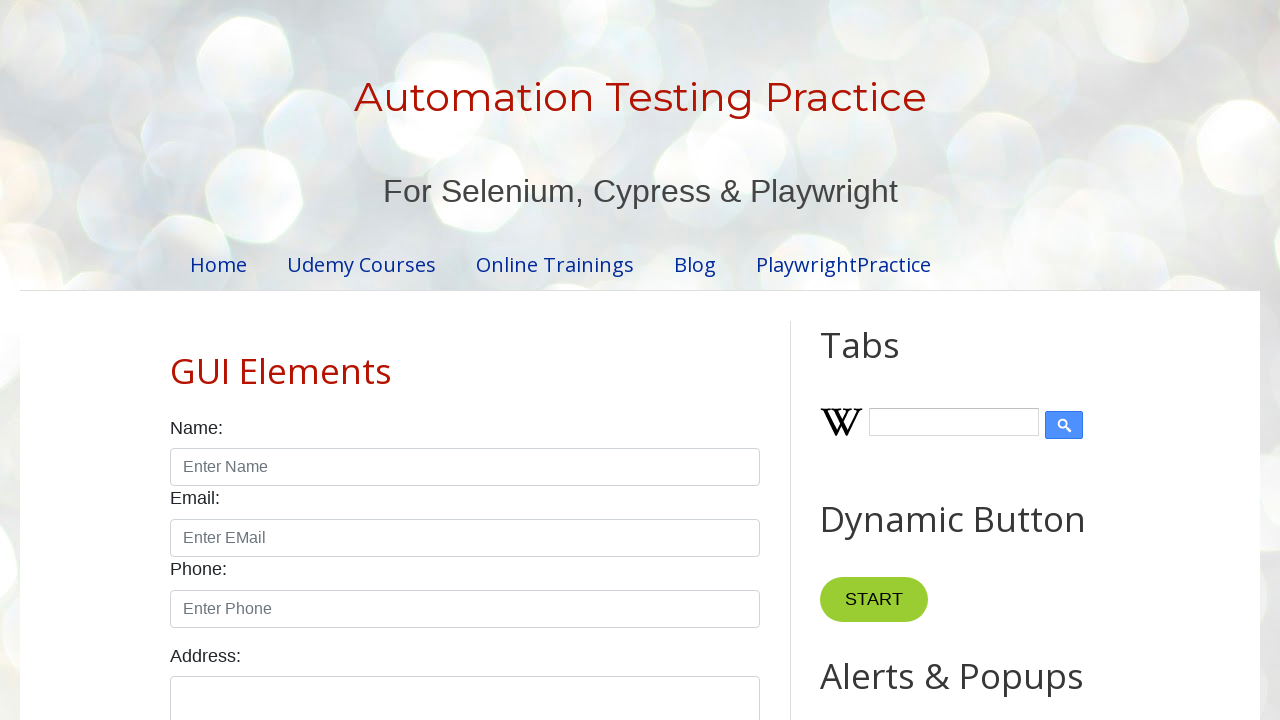

Located droppable target element with id 'droppable'
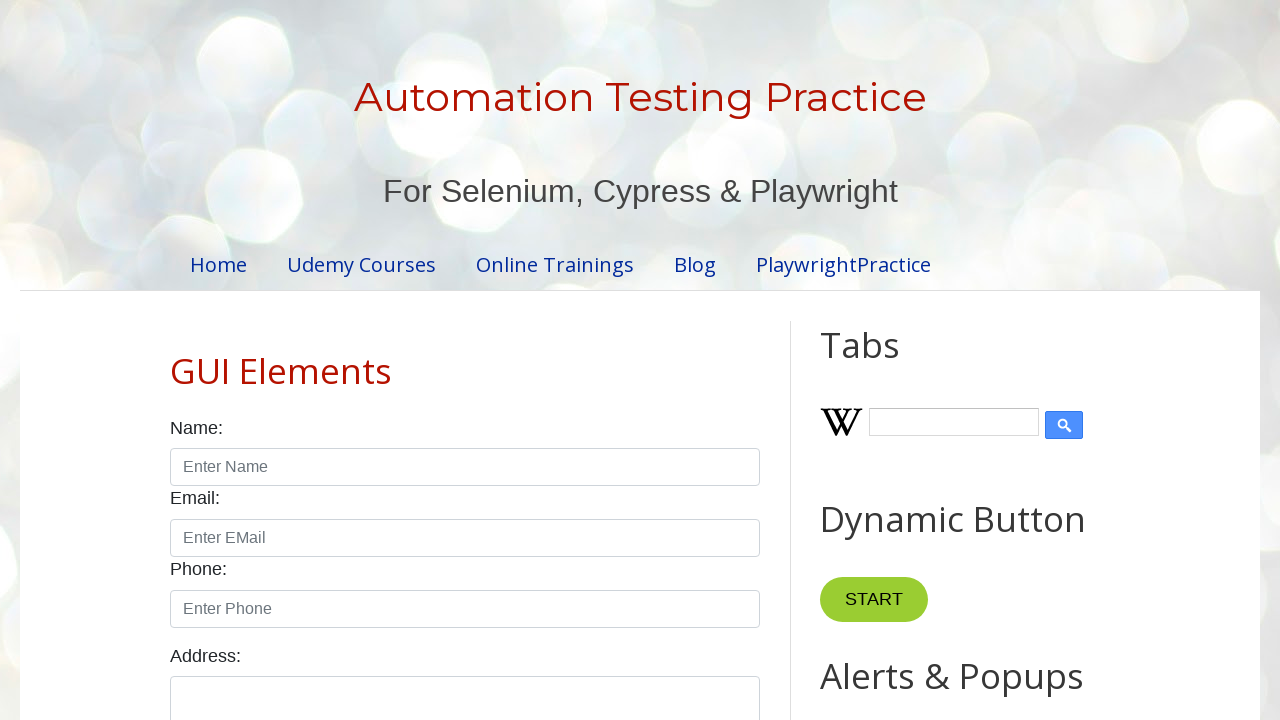

Dragged draggable element and dropped it onto droppable target at (1015, 386)
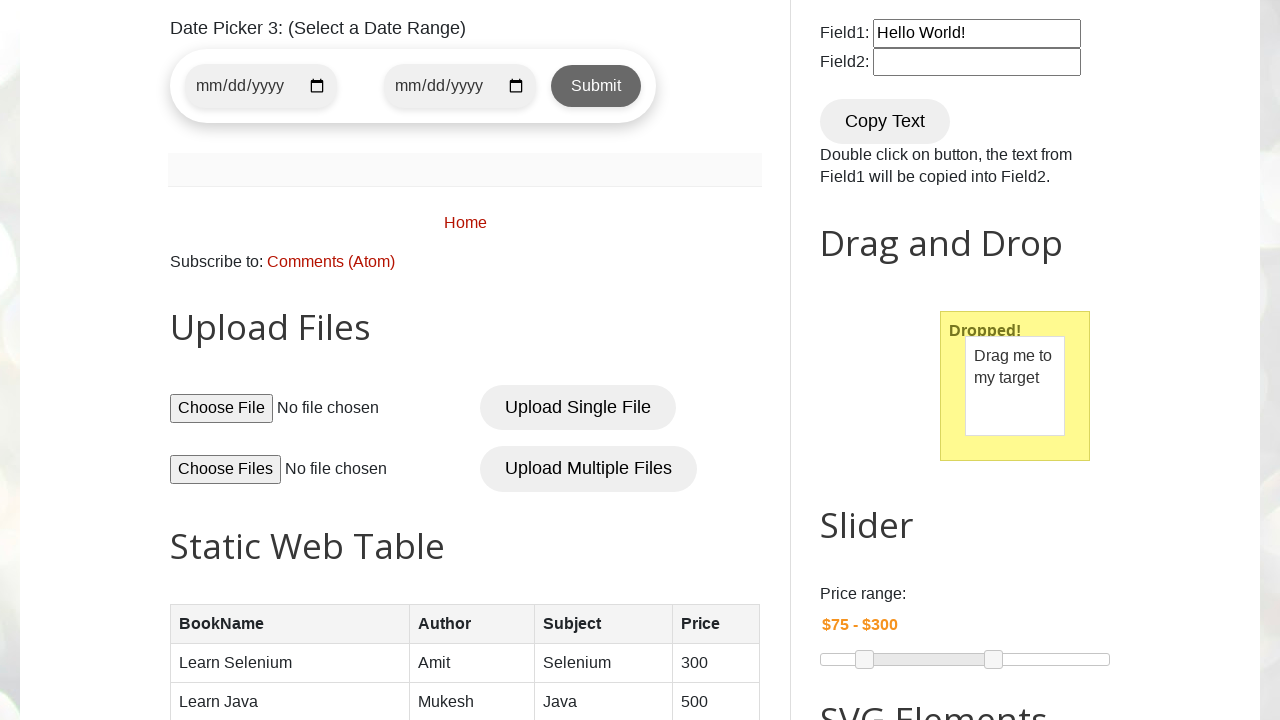

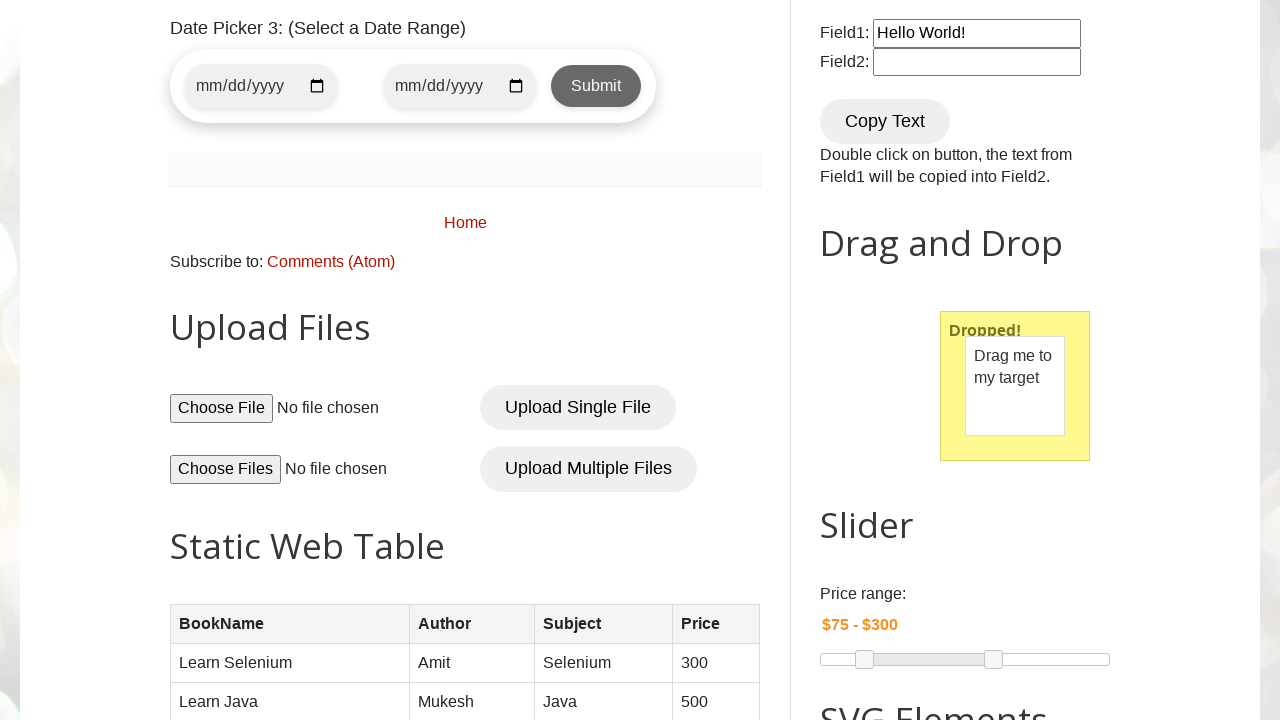